Tests successful login flow and verifies inventory page loads with products

Starting URL: https://www.saucedemo.com

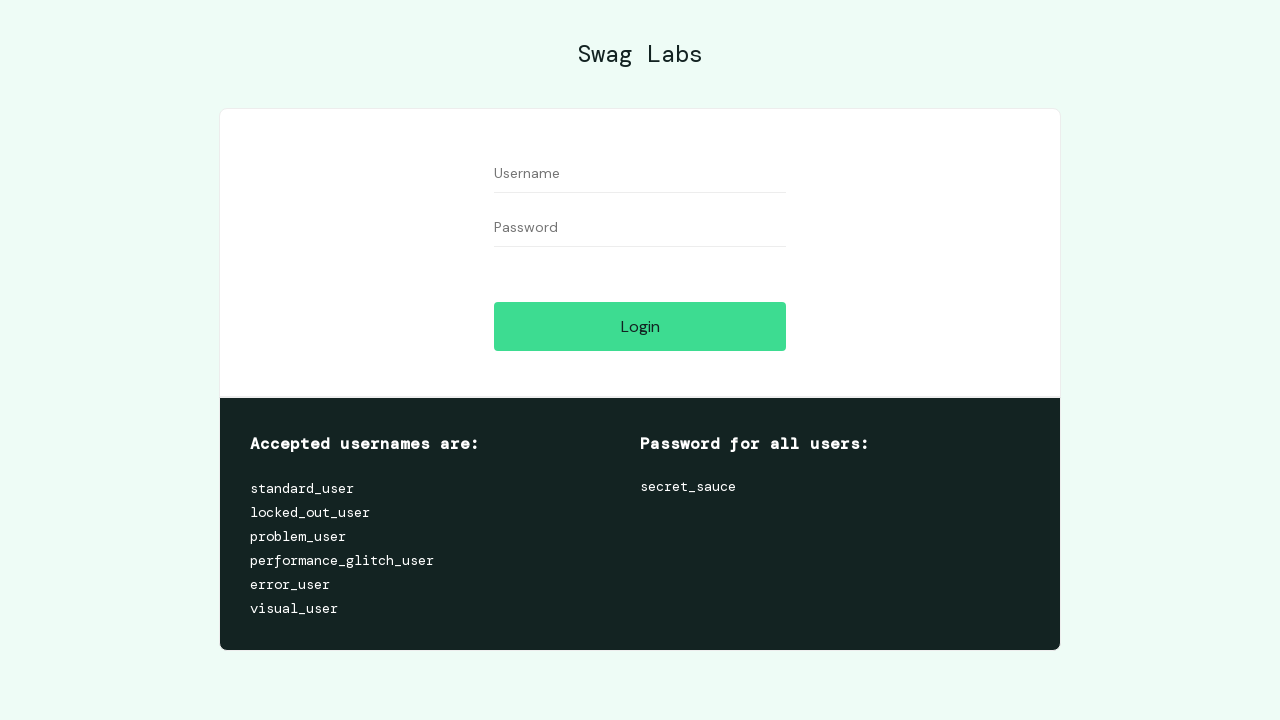

Username input field loaded
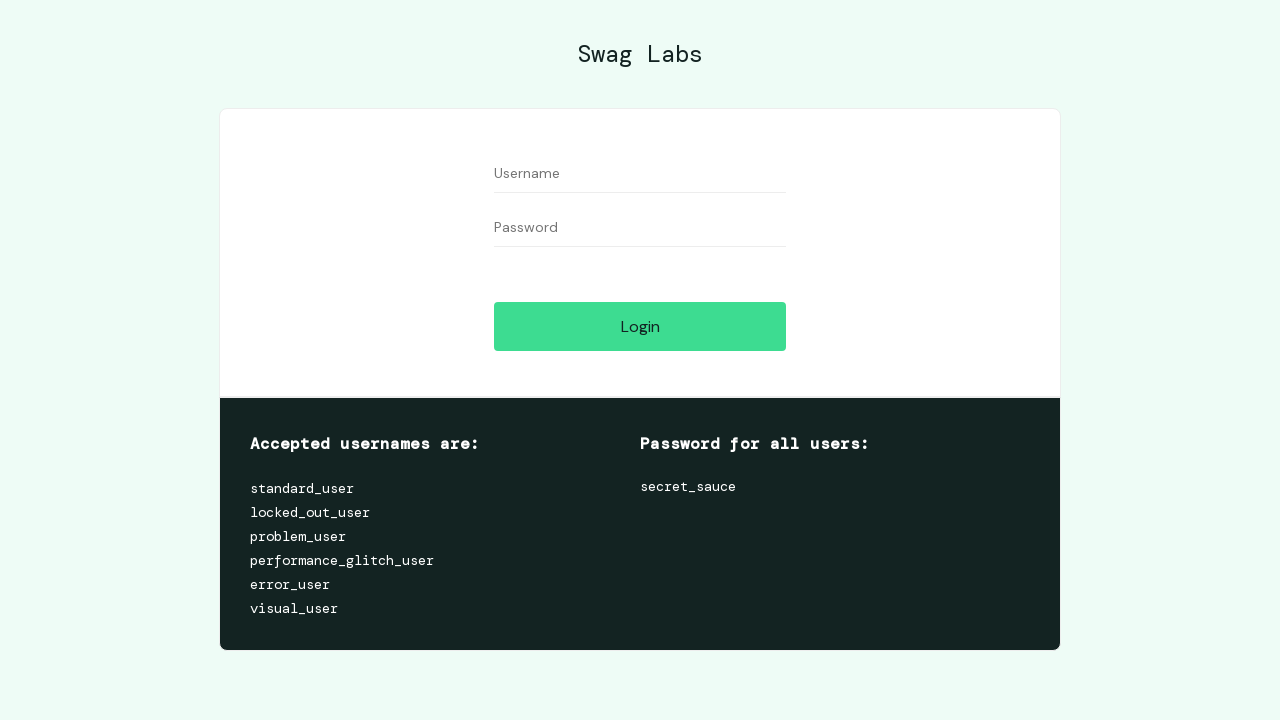

Filled username field with 'standard_user' on #user-name
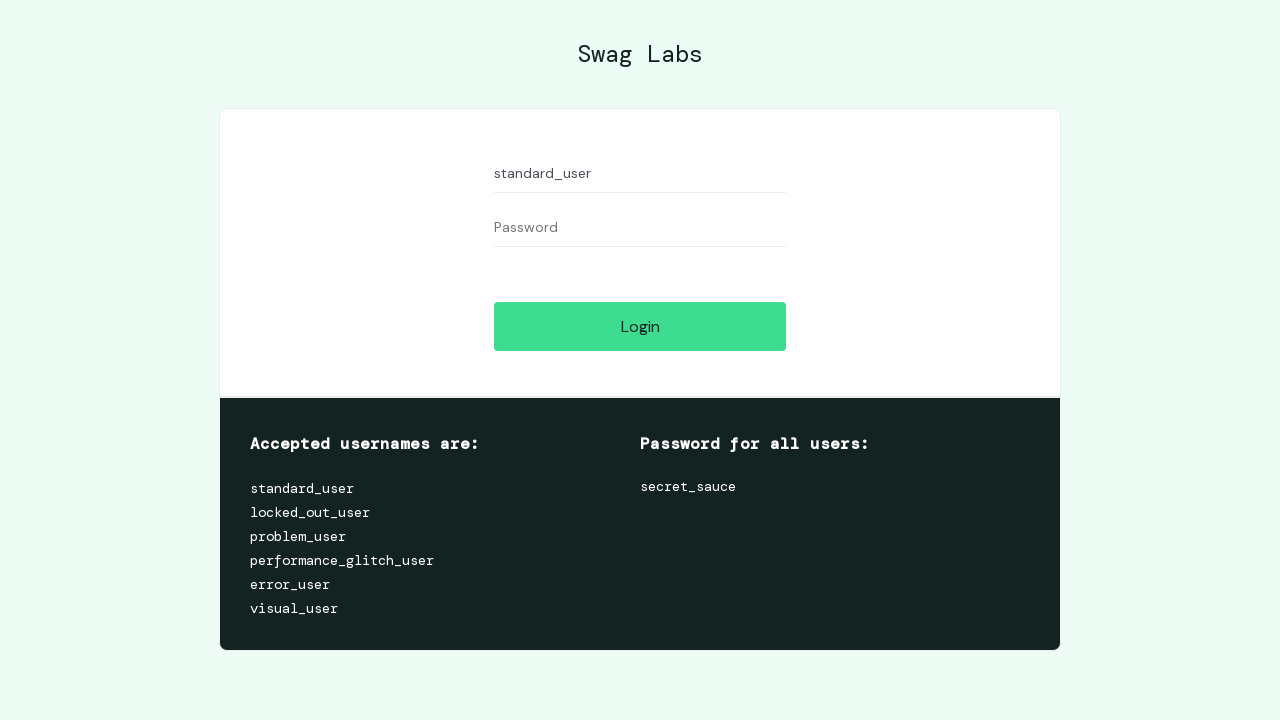

Password input field loaded
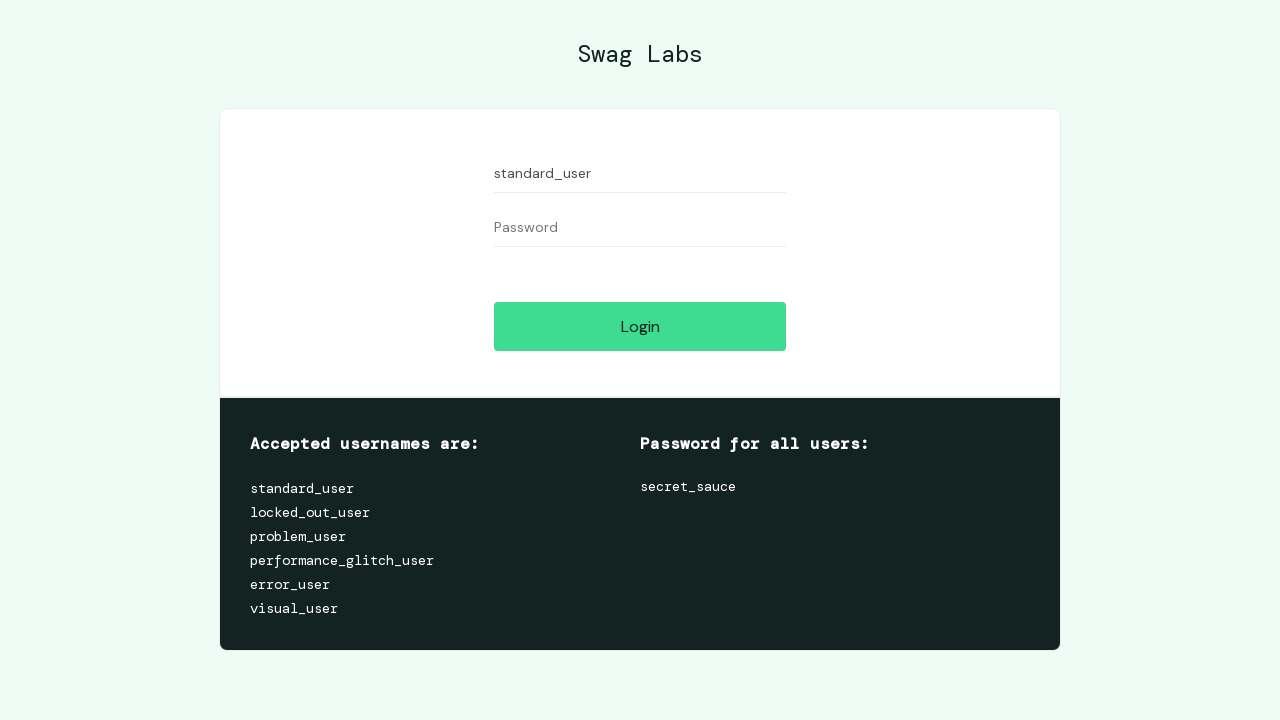

Filled password field with 'secret_sauce' on #password
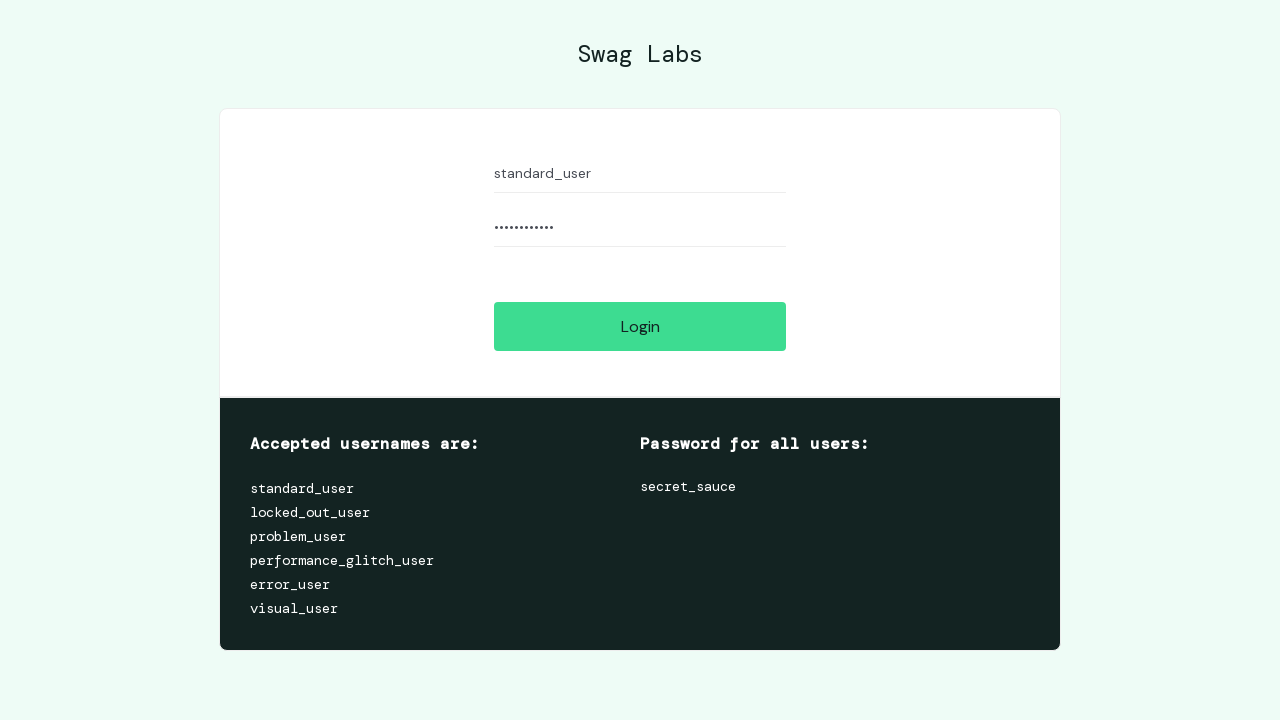

Clicked login button at (640, 326) on #login-button
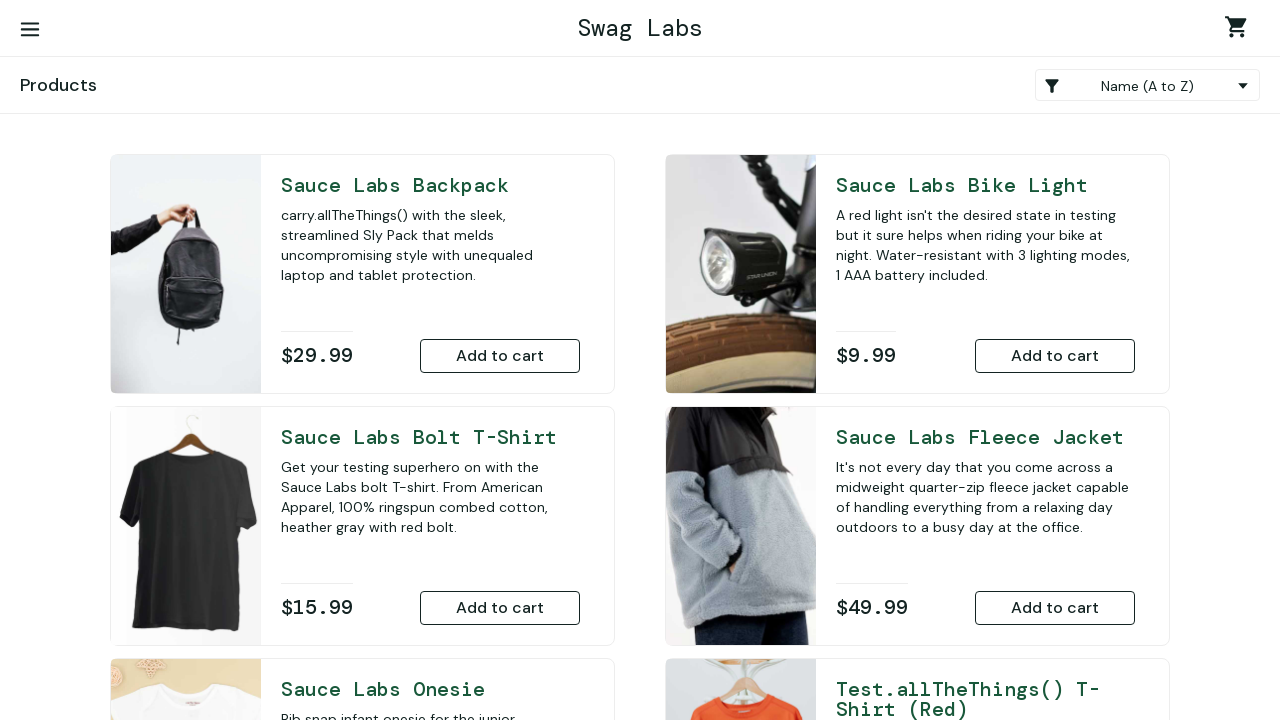

Inventory page loaded with products displayed
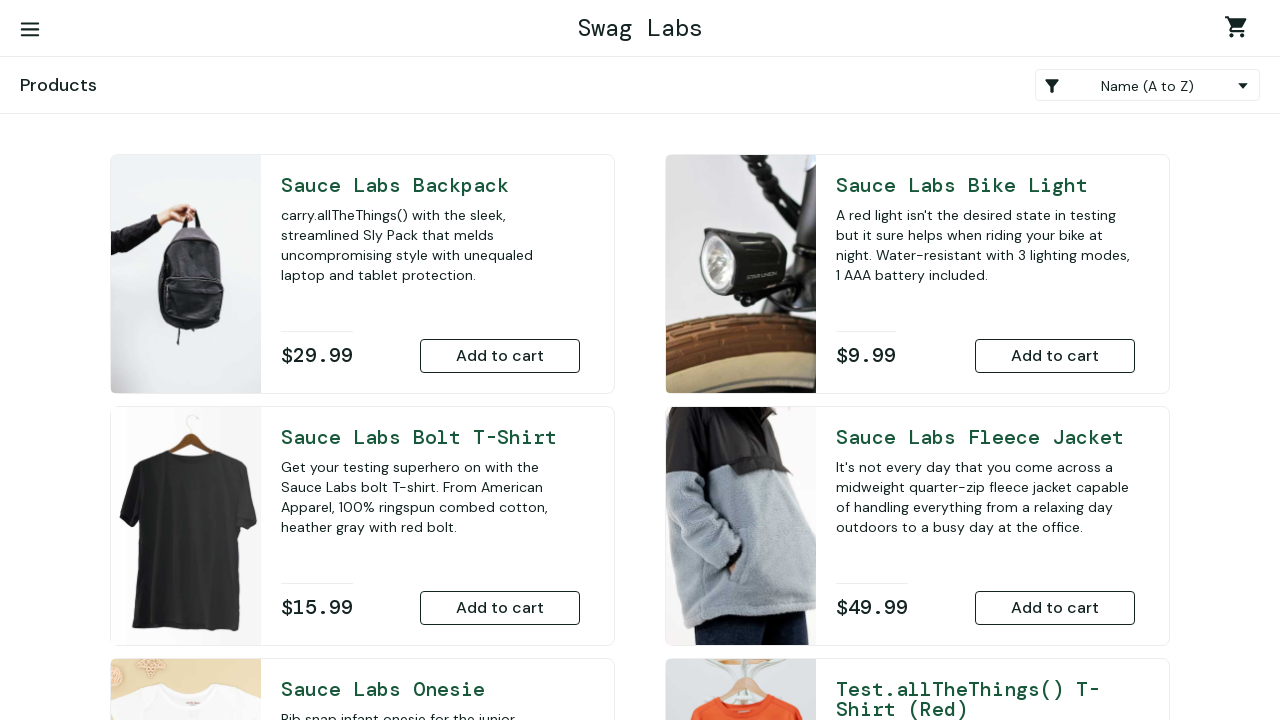

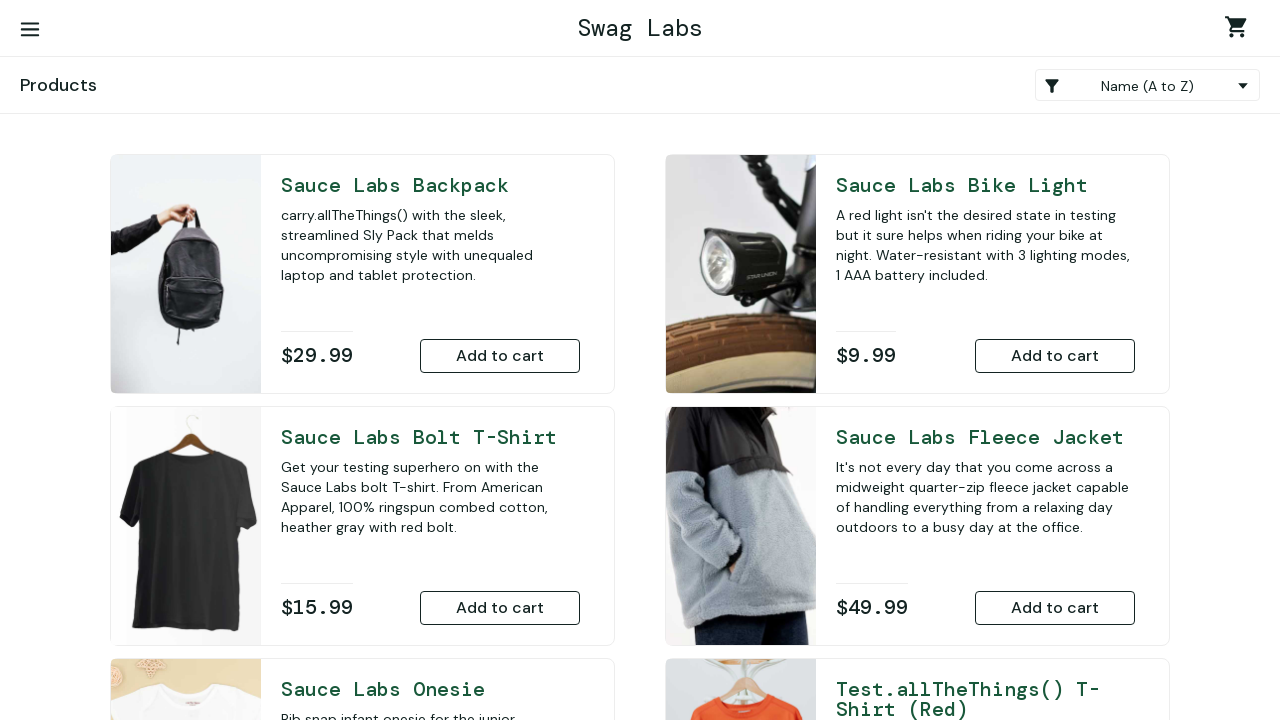